Tests prompt popup by clicking the Prompt button, entering text, and verifying the result contains the entered text.

Starting URL: https://practice-automation.com/popups/

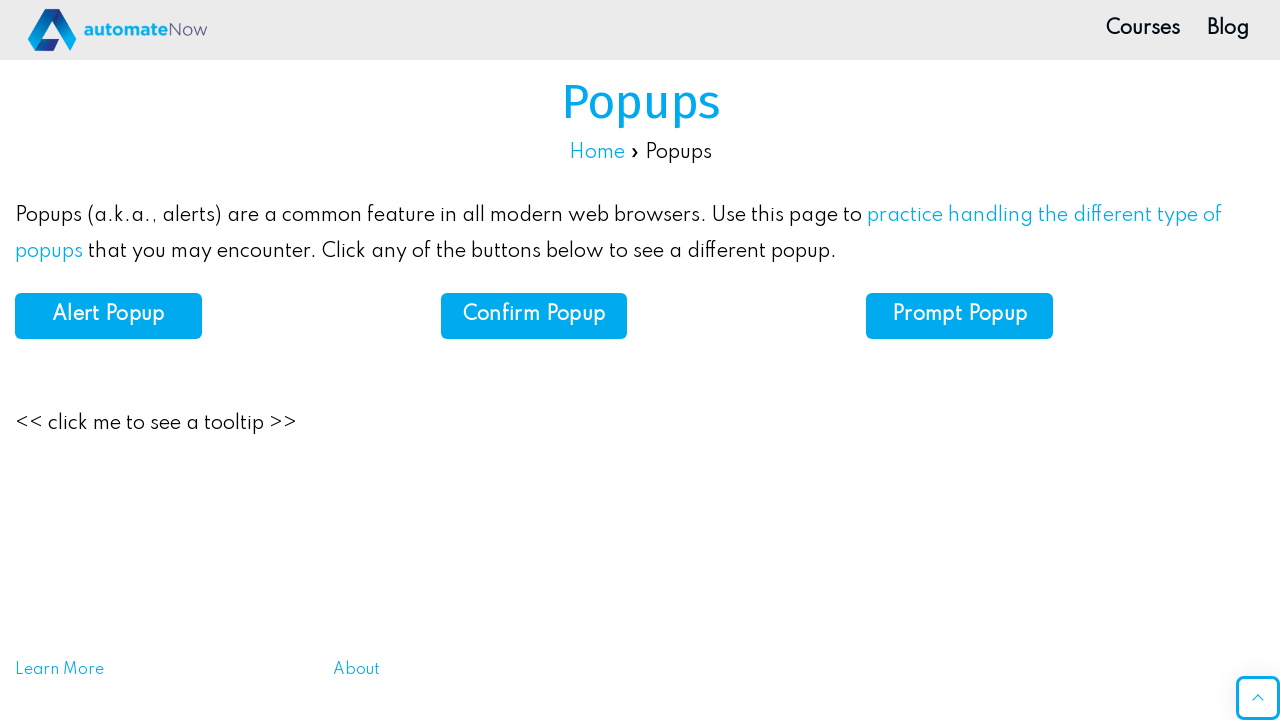

Set up dialog handler to accept prompt with 'Automation Tester'
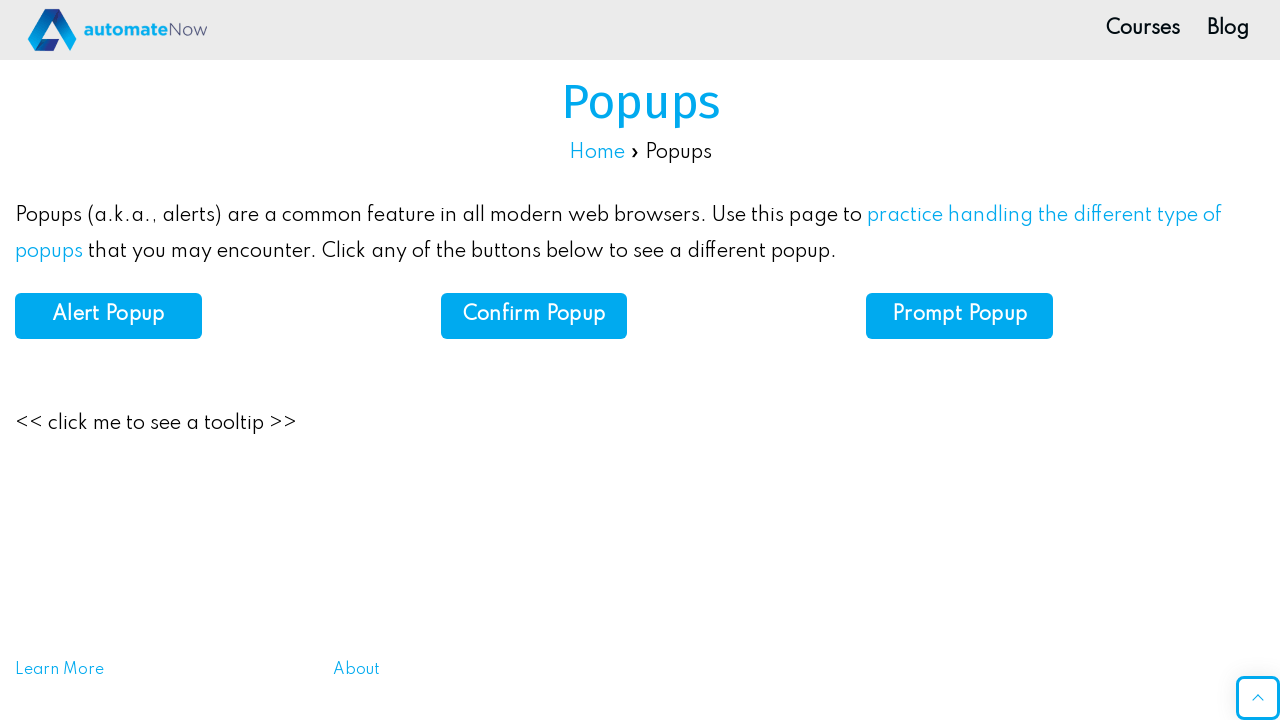

Clicked Prompt button at (960, 316) on #prompt
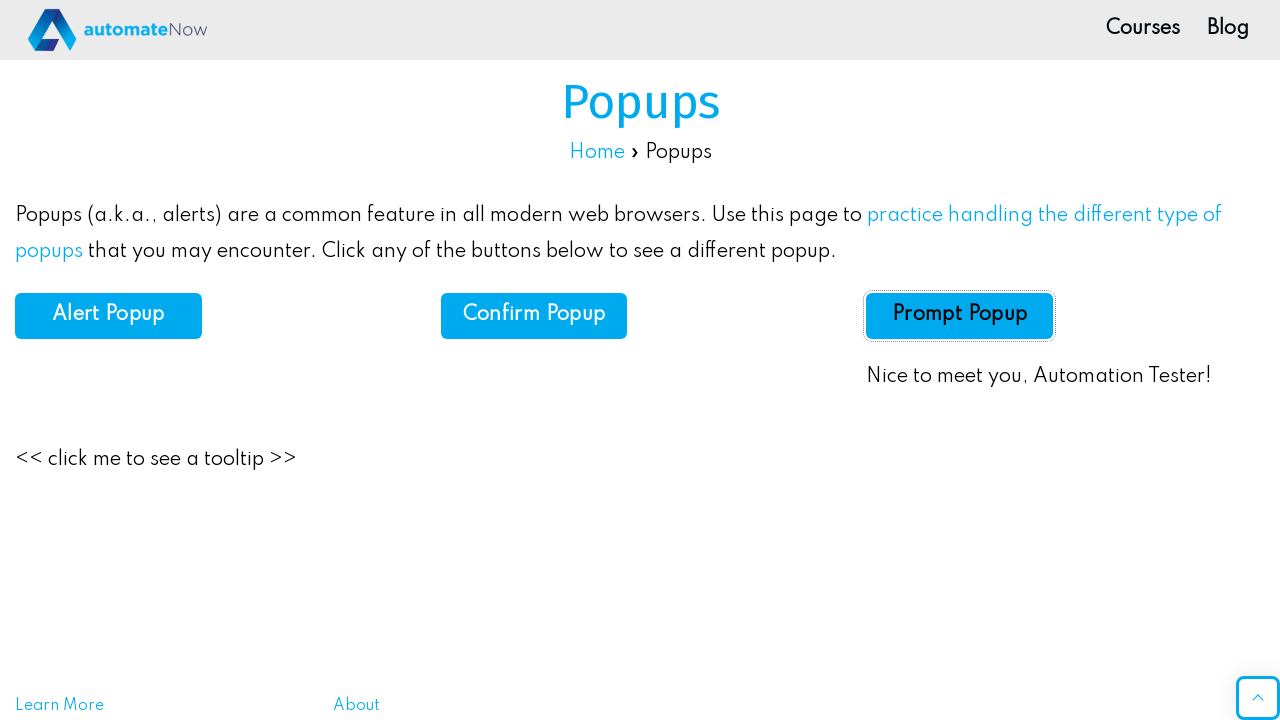

Verified result contains 'Automation Tester'
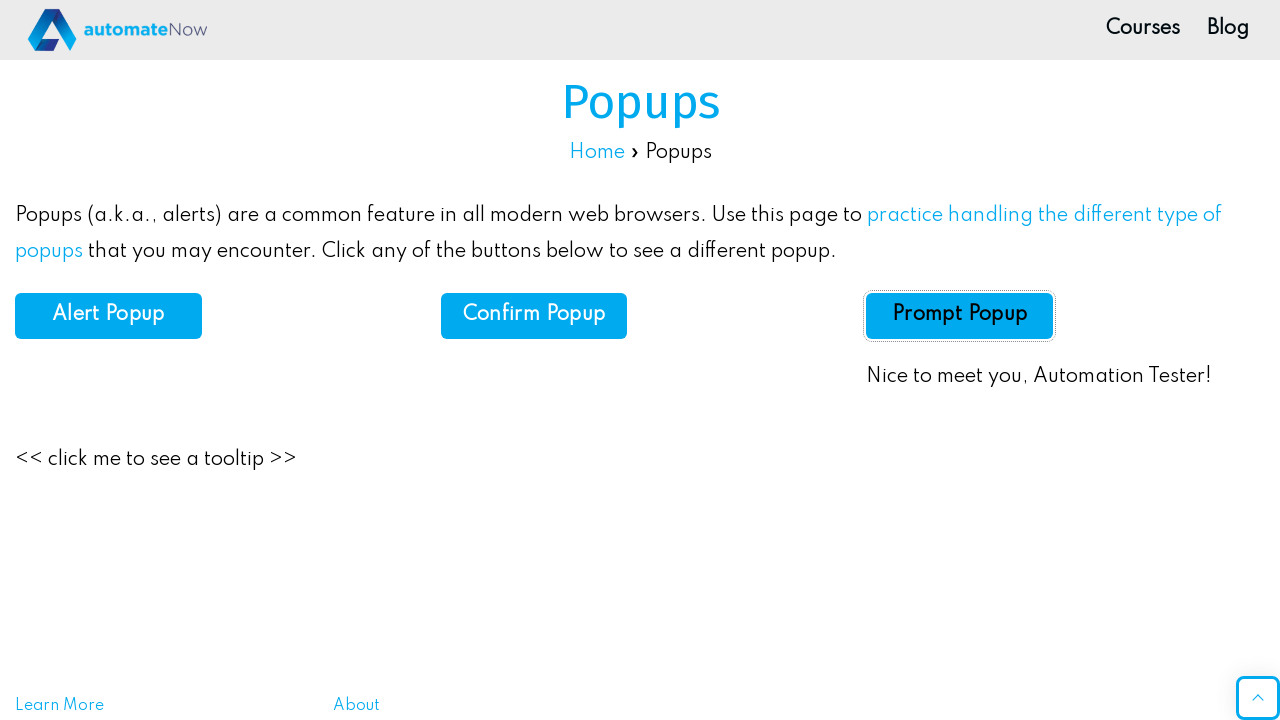

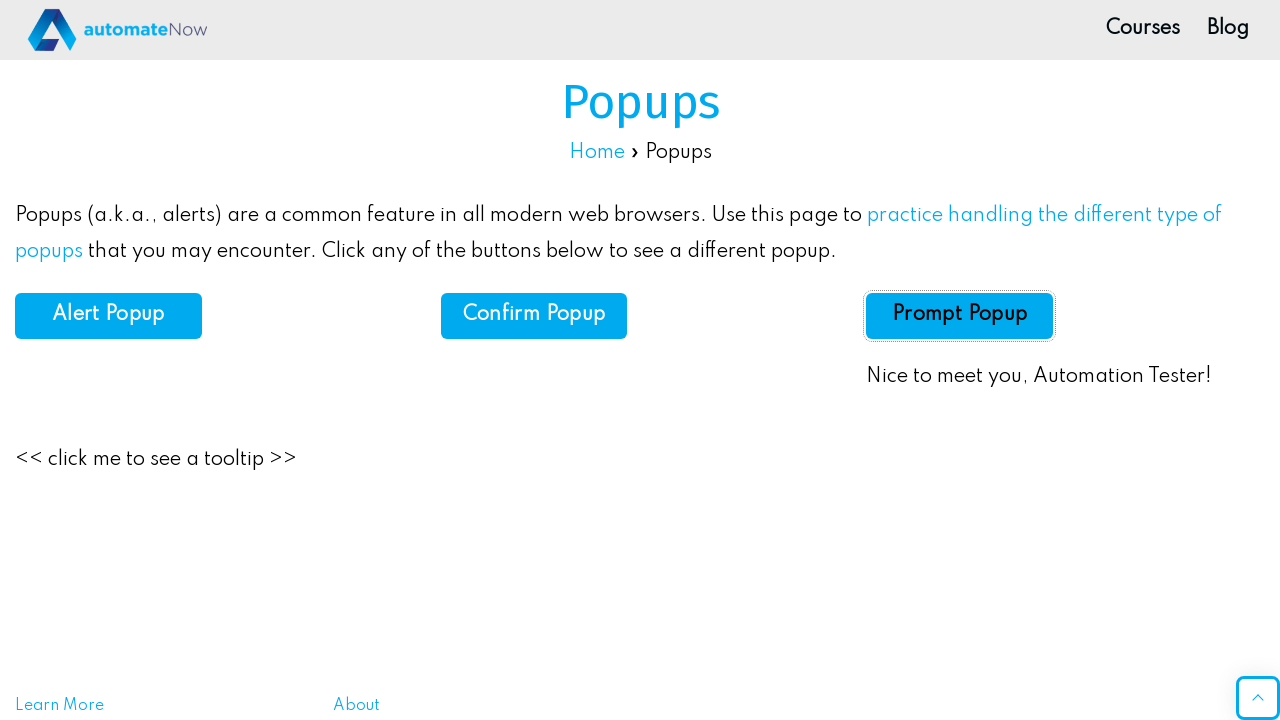